Tests iframes page by navigating to it and switching to the my-iframe to read paragraph content.

Starting URL: https://bonigarcia.dev/selenium-webdriver-java/

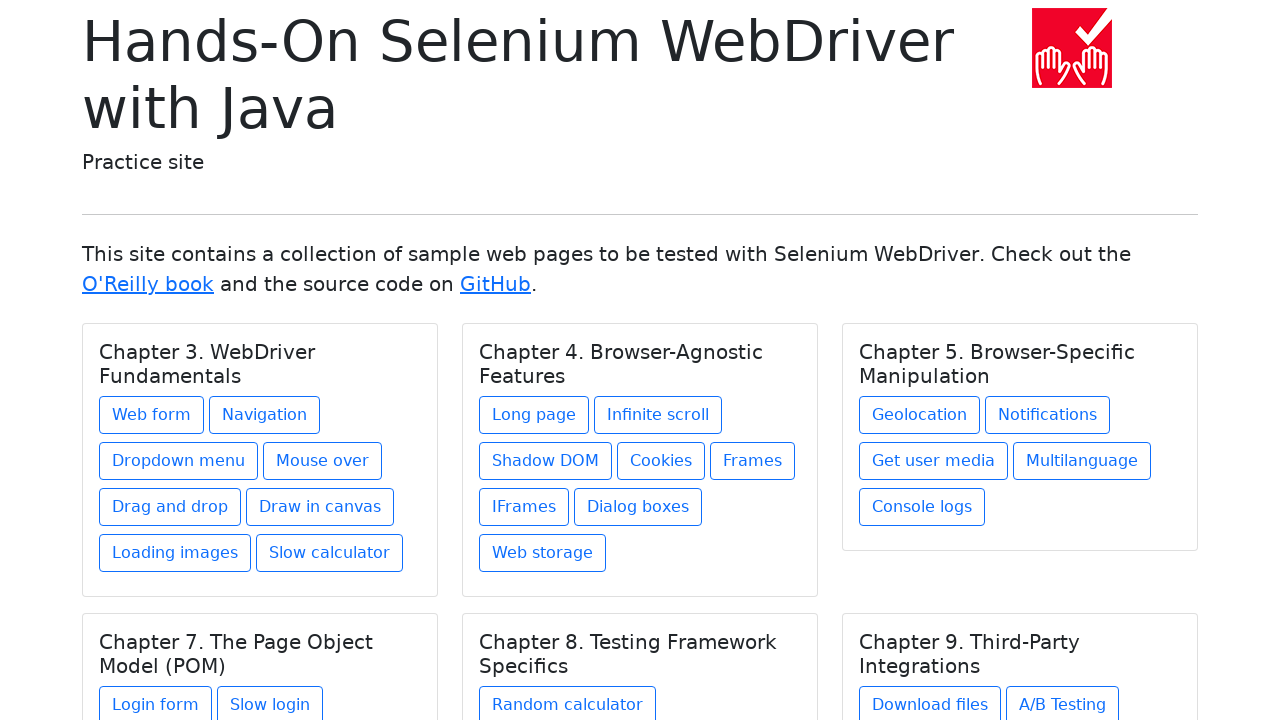

Clicked on IFrames link under Chapter 4 at (524, 507) on xpath=//div[@class='card-body']/h5[contains(@class, 'card-title') and text() = '
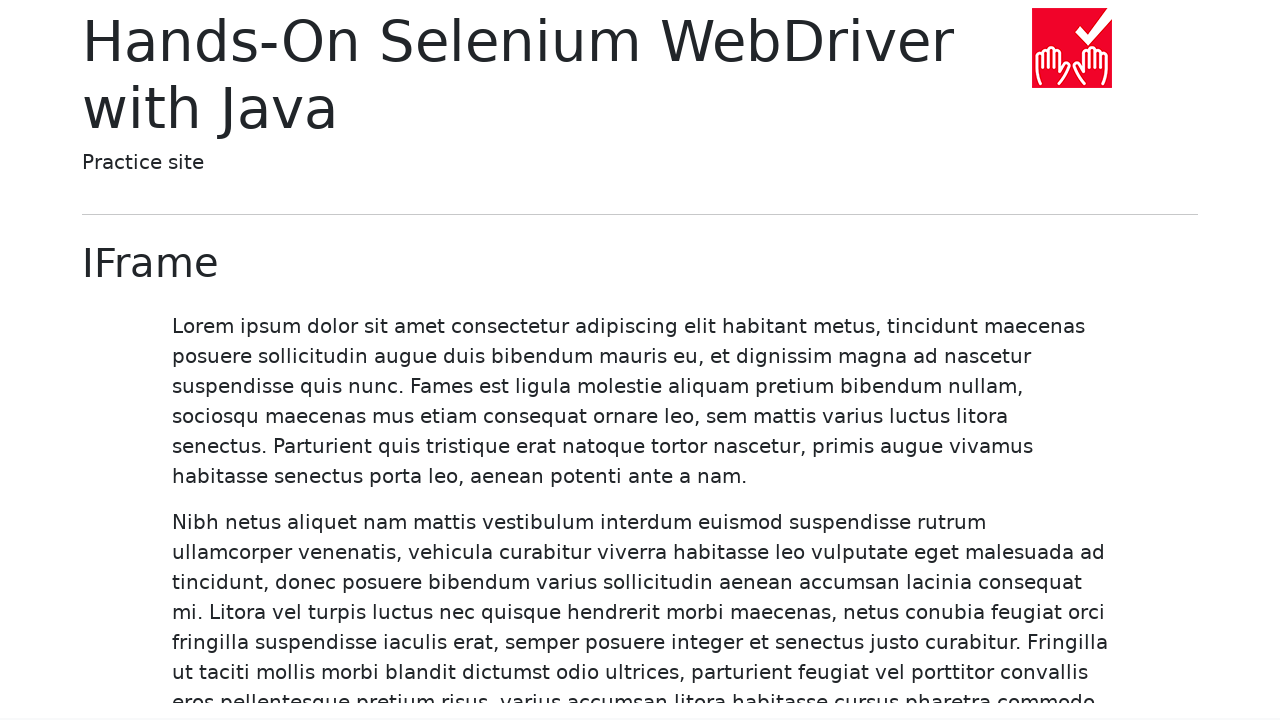

Accessed my-iframe frame
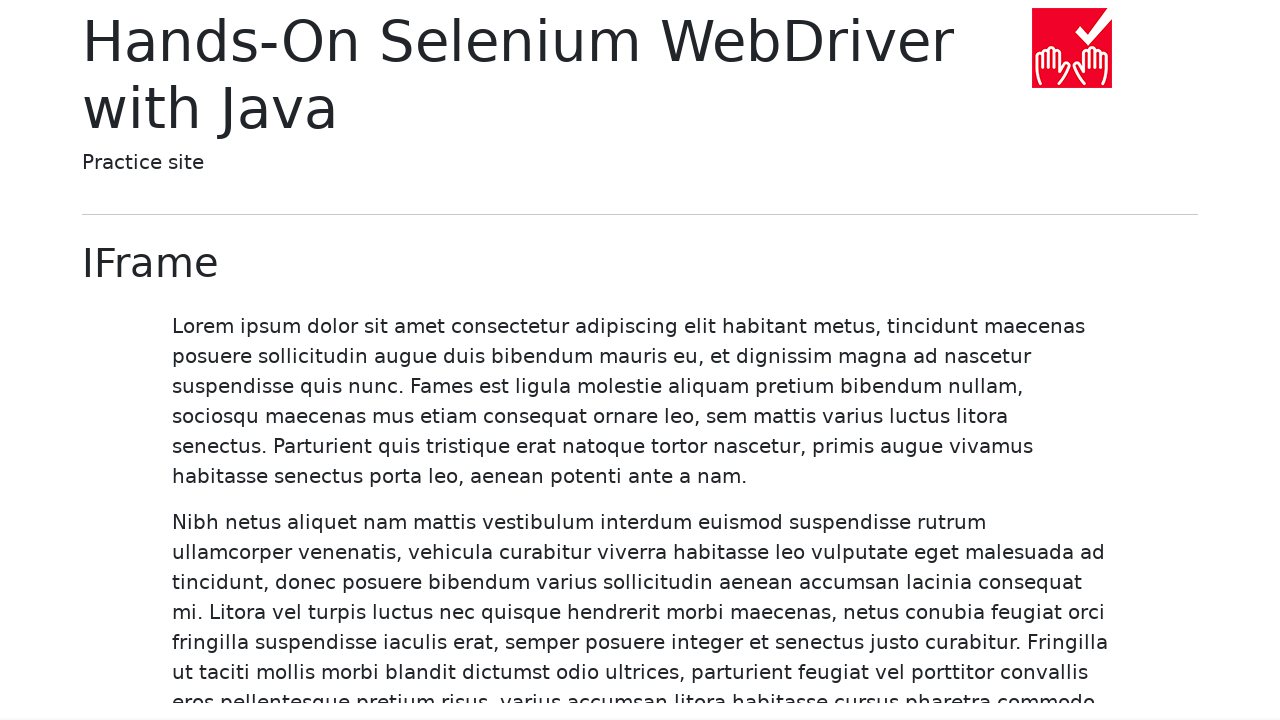

Waited for third paragraph element to load in iframe
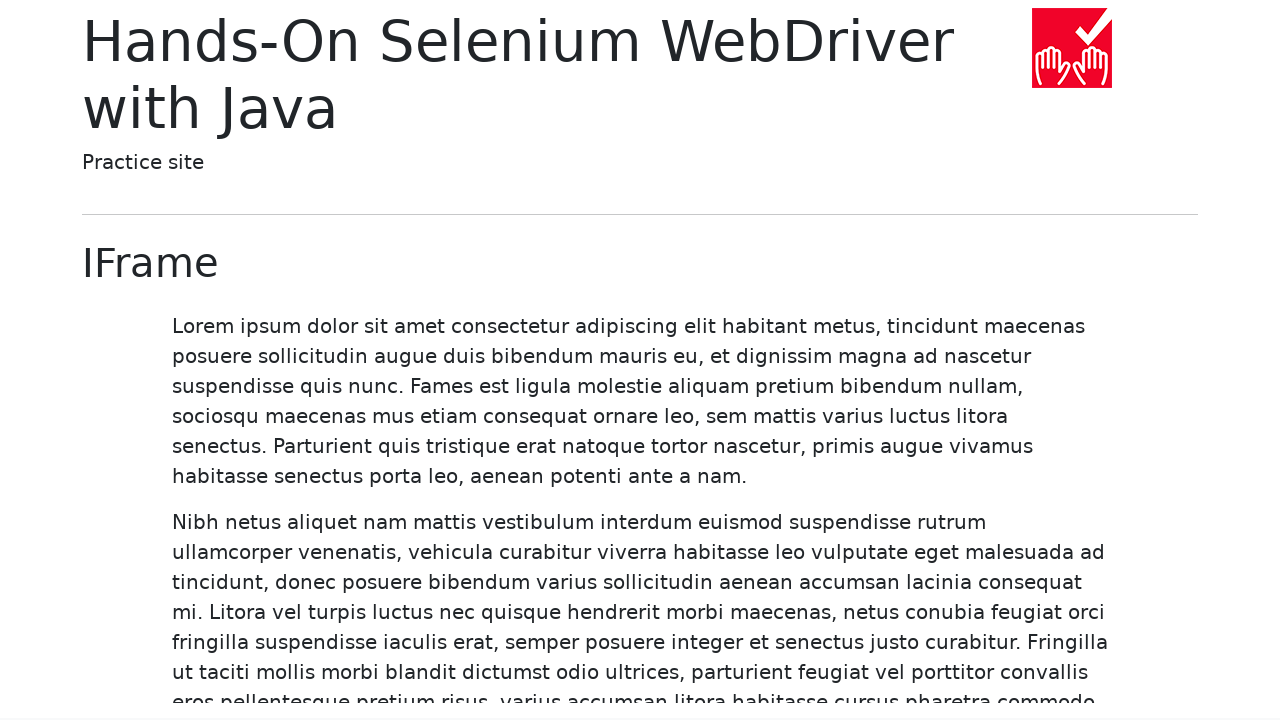

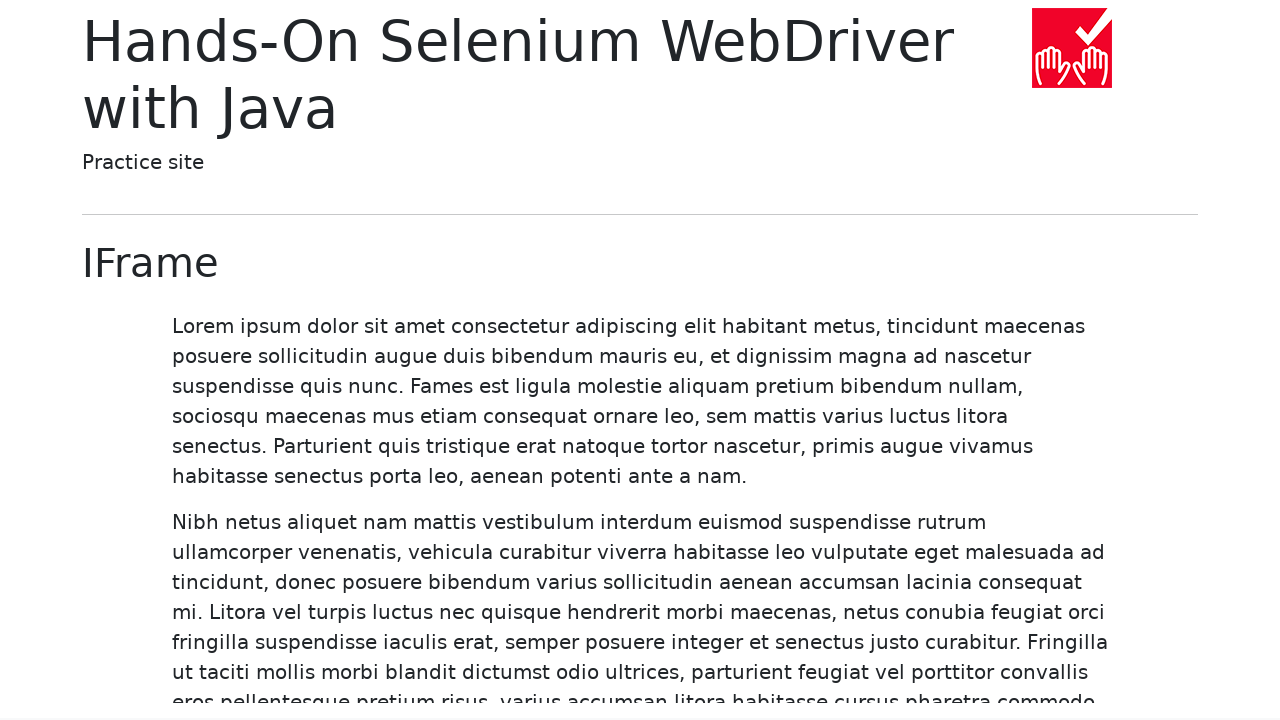